Tests clicking a confirmation popup button, dismissing it, and verifying the resulting message

Starting URL: https://kristinek.github.io/site/examples/alerts_popups

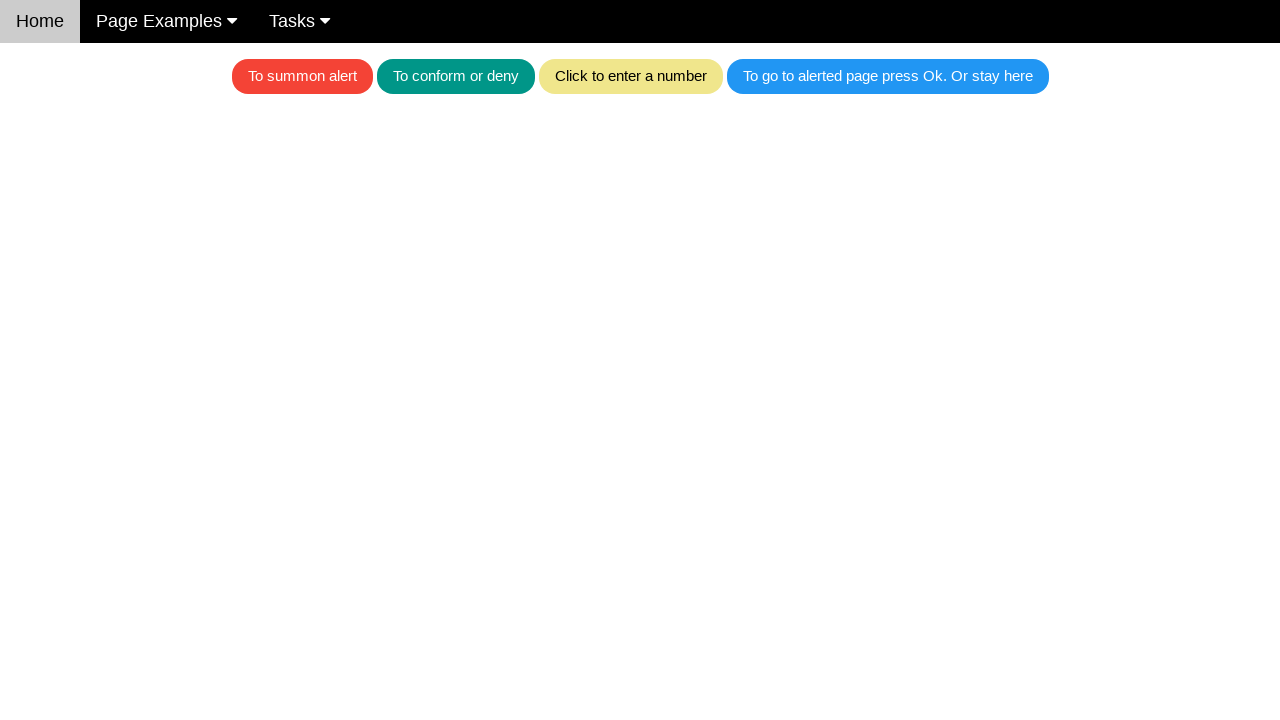

Set up dialog handler to dismiss popups
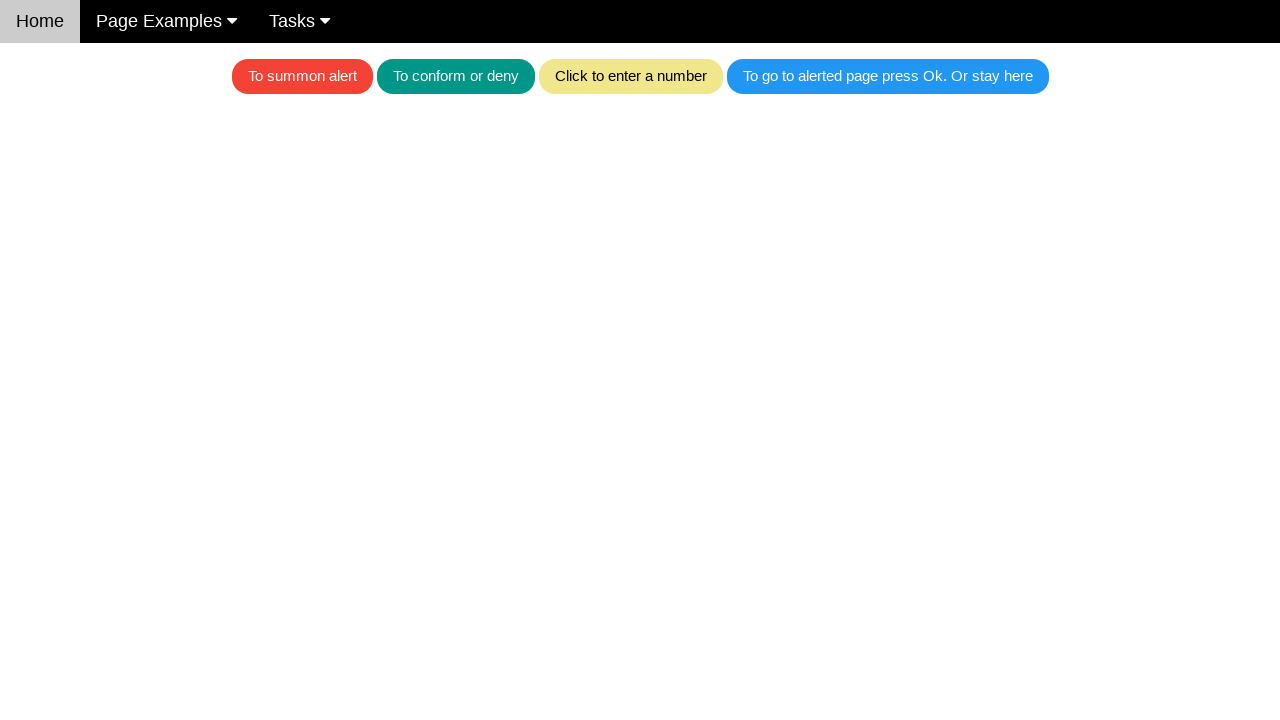

Clicked the teal confirmation button at (456, 76) on .w3-teal
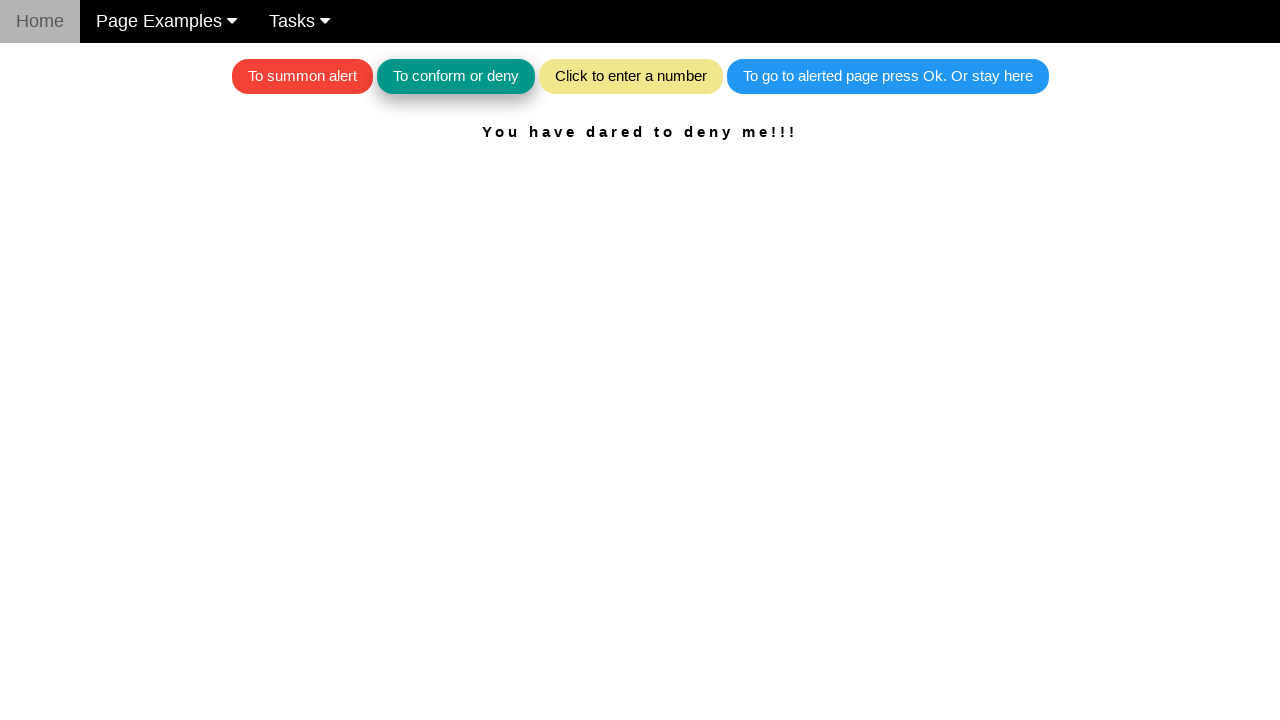

Result message appeared after dismissing popup
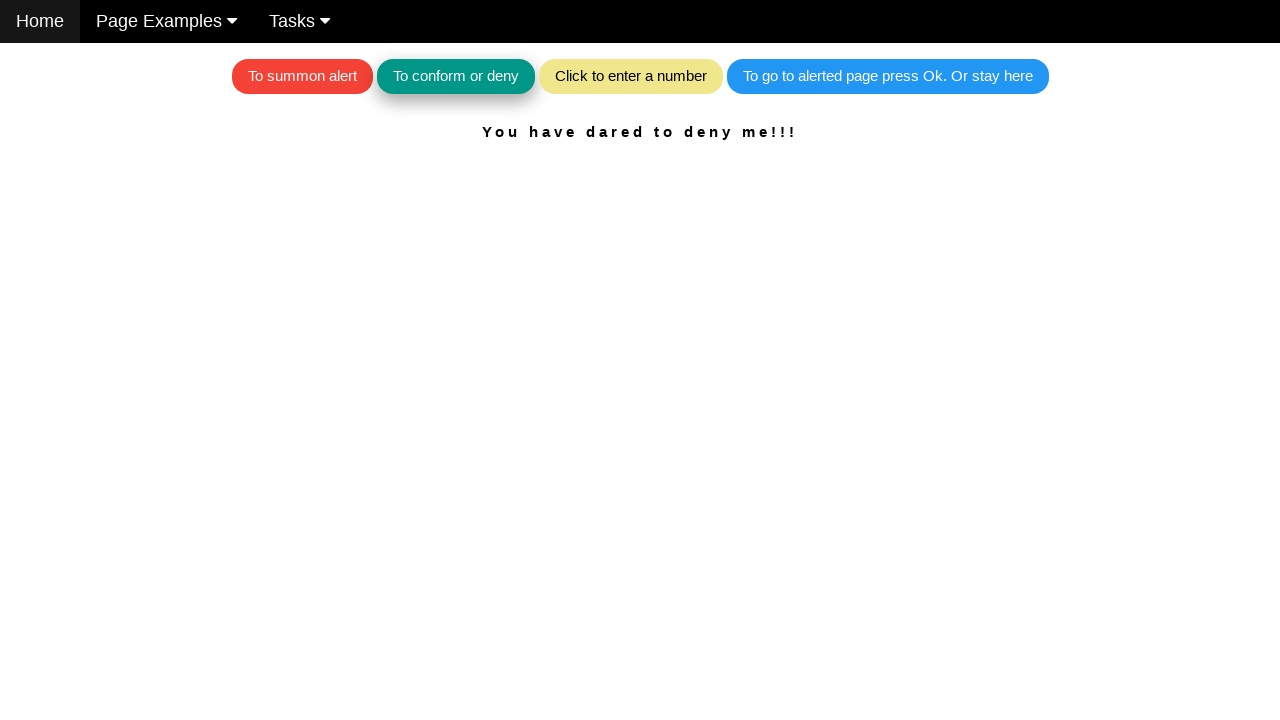

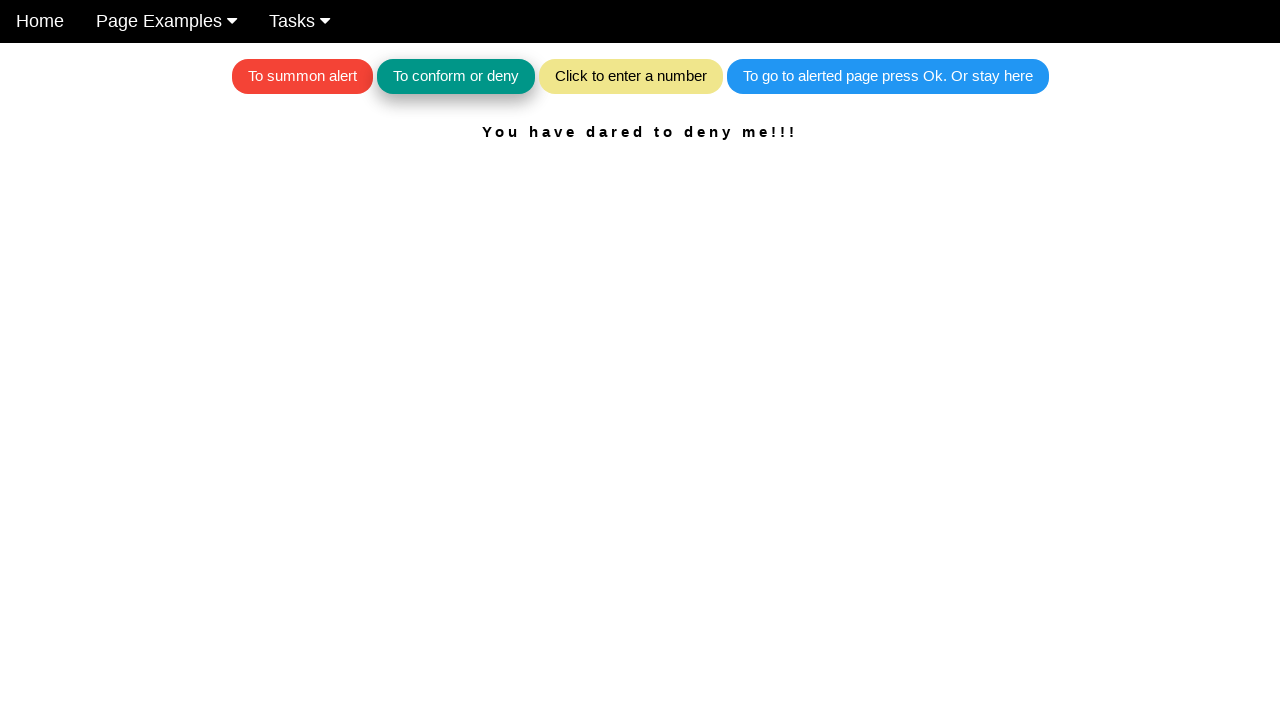